Tests calculator multiplication operation by clicking buttons 2 * 4 and verifying the result equals 8

Starting URL: https://testpages.eviltester.com/styled/apps/calculator.html

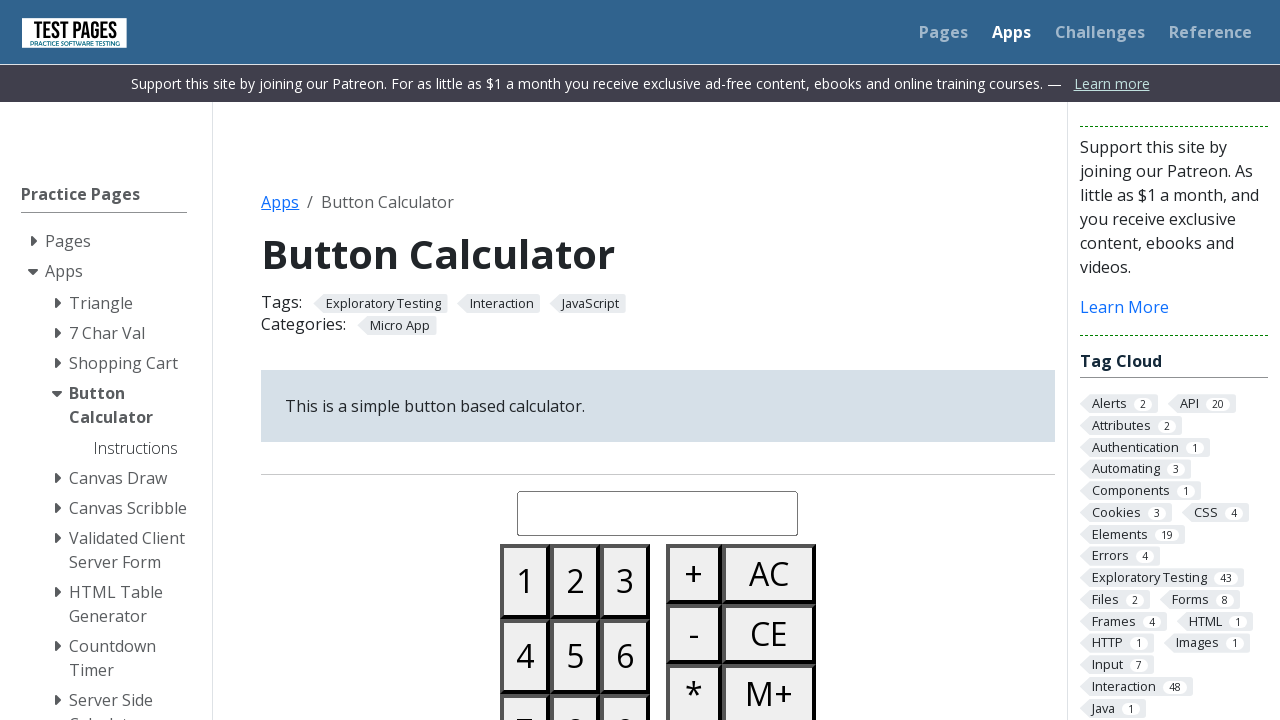

Clicked button 2 at (575, 581) on #button02
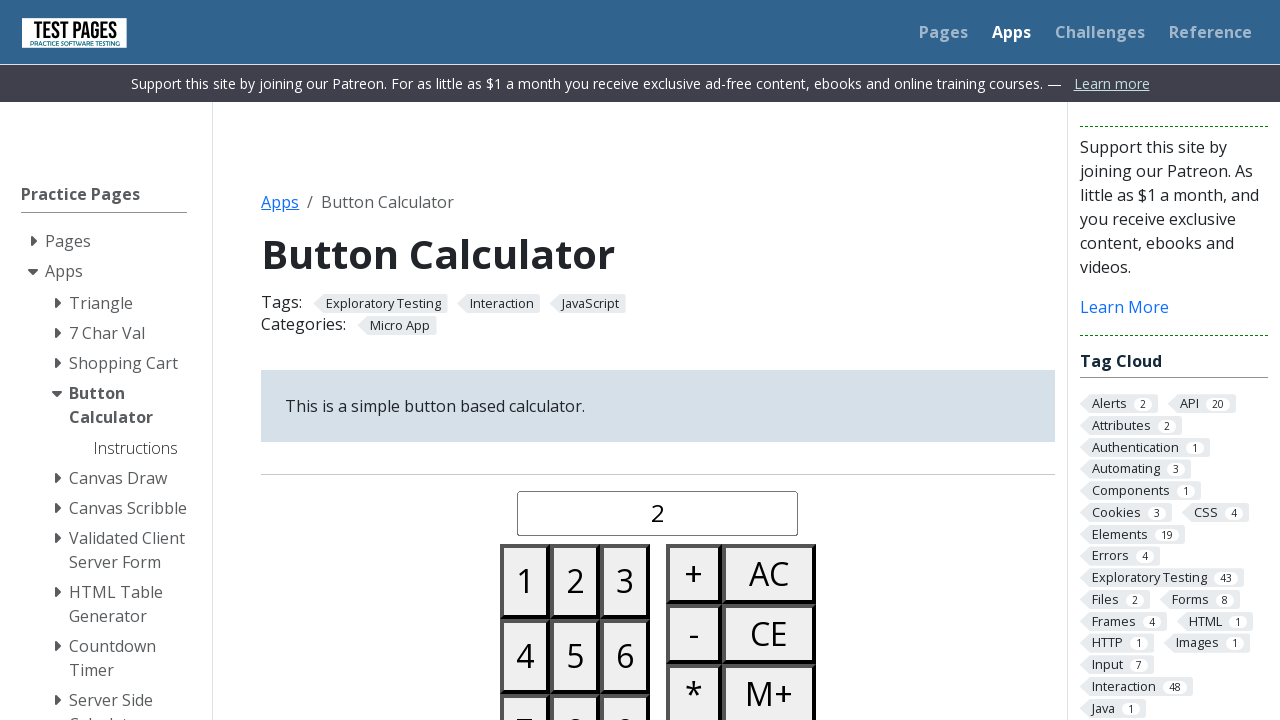

Clicked multiply button at (694, 690) on #buttonmultiply
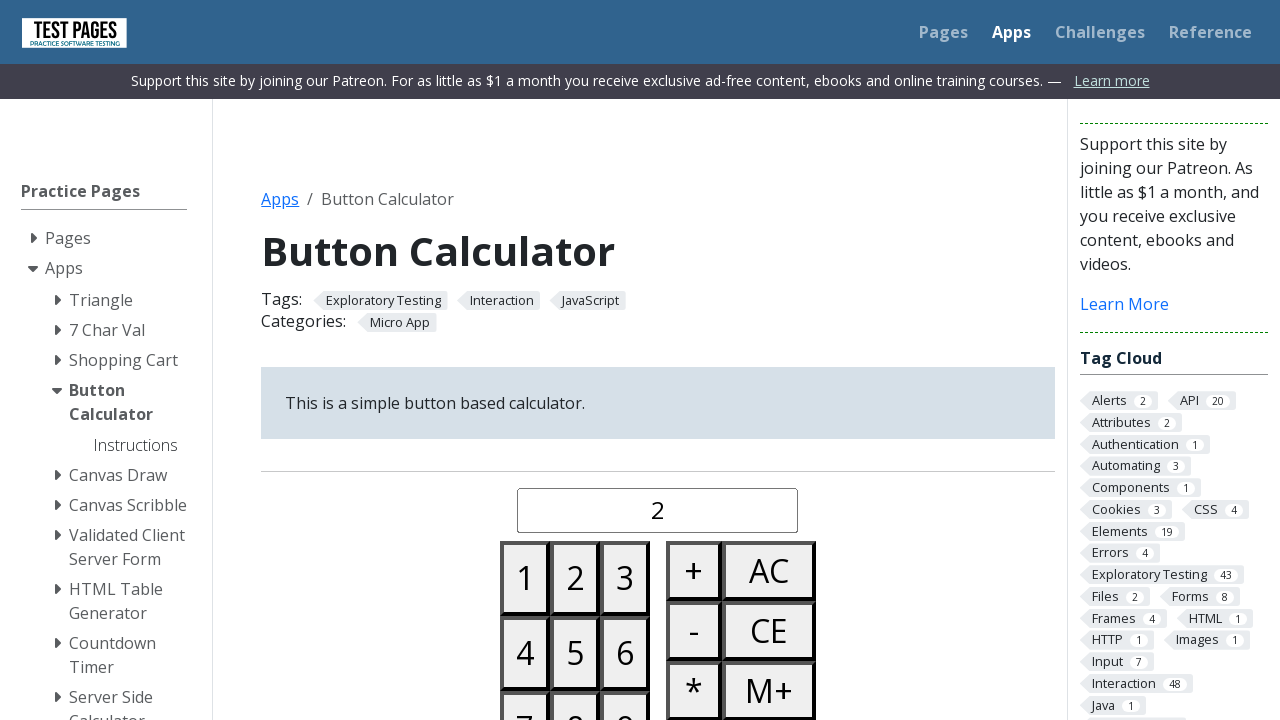

Clicked button 4 at (525, 653) on #button04
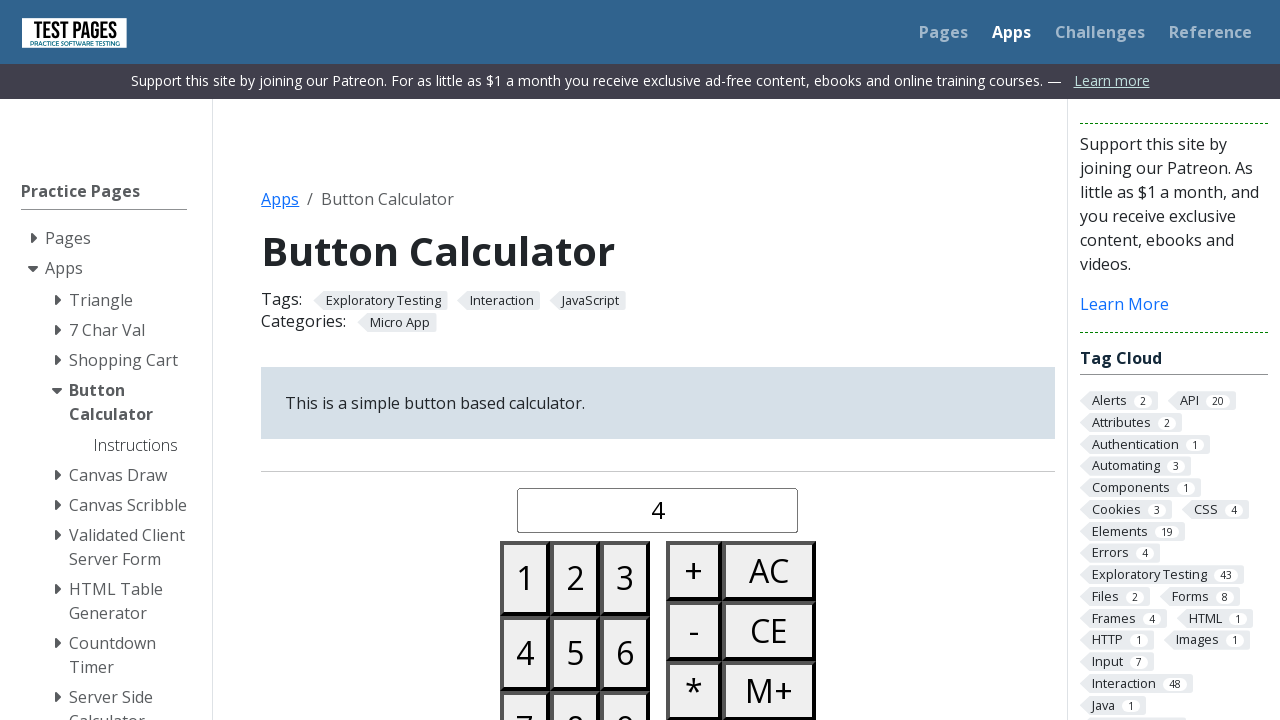

Clicked equals button at (694, 360) on #buttonequals
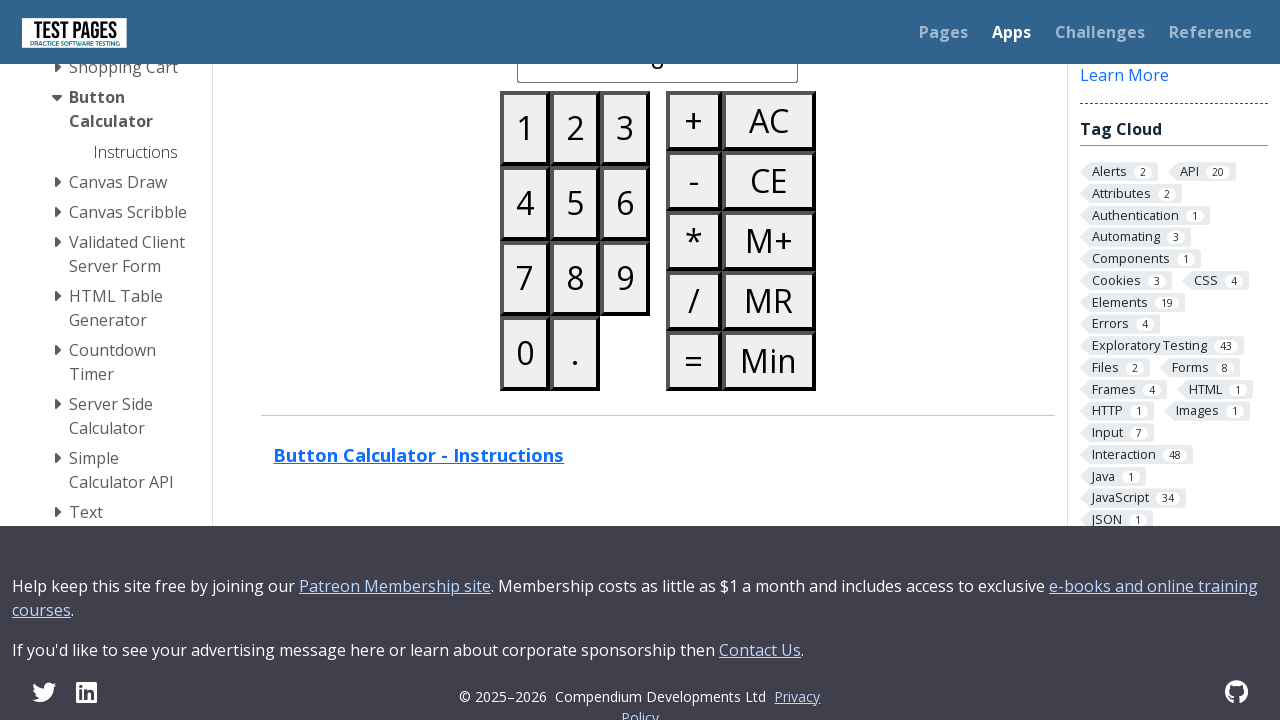

Verified result display loaded
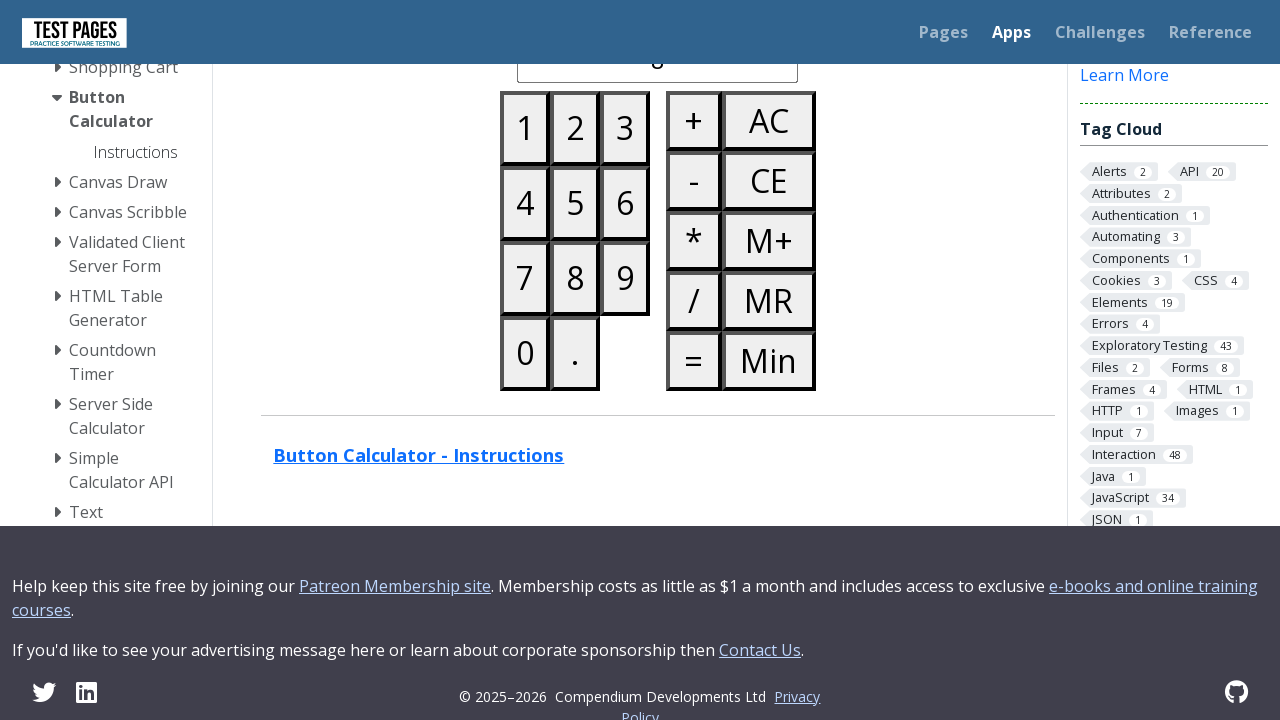

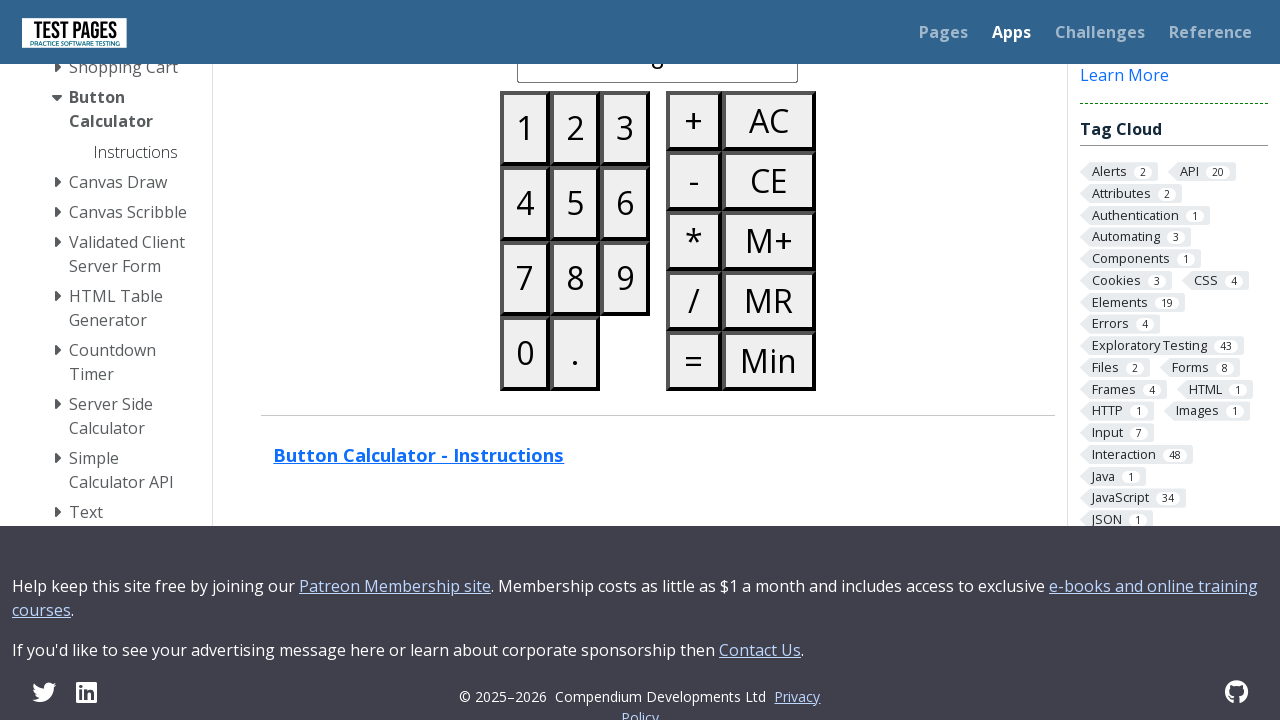